Navigates to CVS website and tests setting specific window dimensions, then maximizing, then resizing again

Starting URL: https://www.cvs.com/

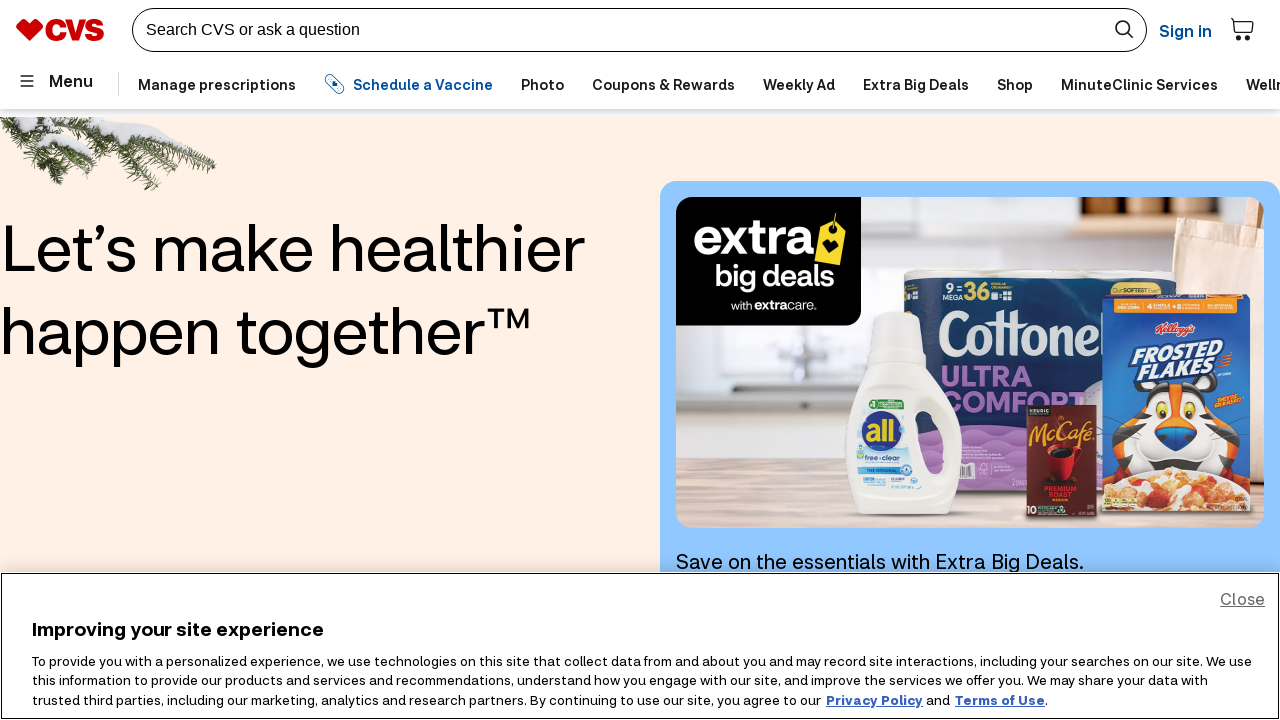

Set viewport to 700x500 pixels
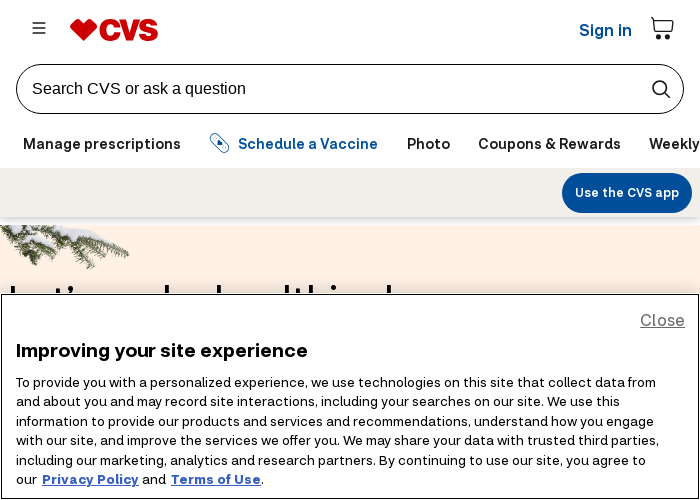

Cleared browser cookies
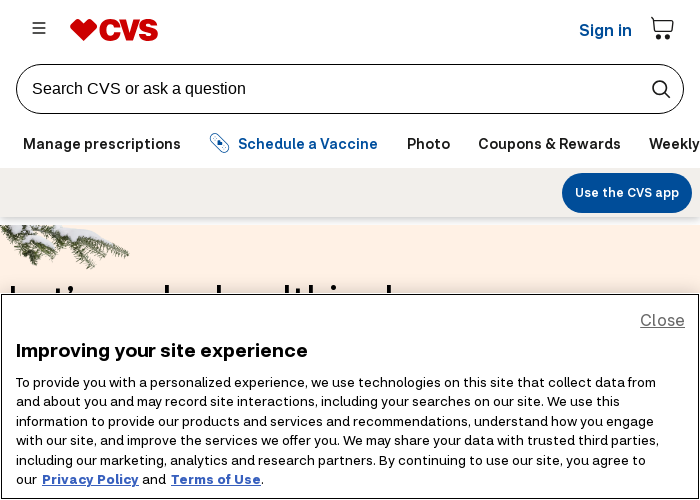

Waited 5 seconds for page to load
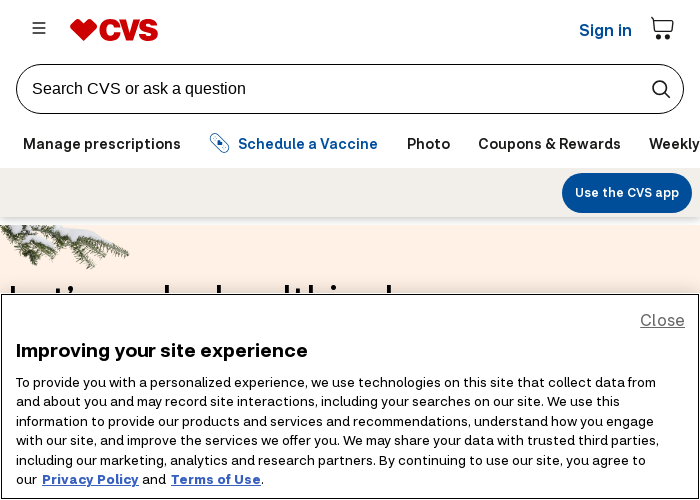

Maximized window by setting viewport to 1920x1080 pixels
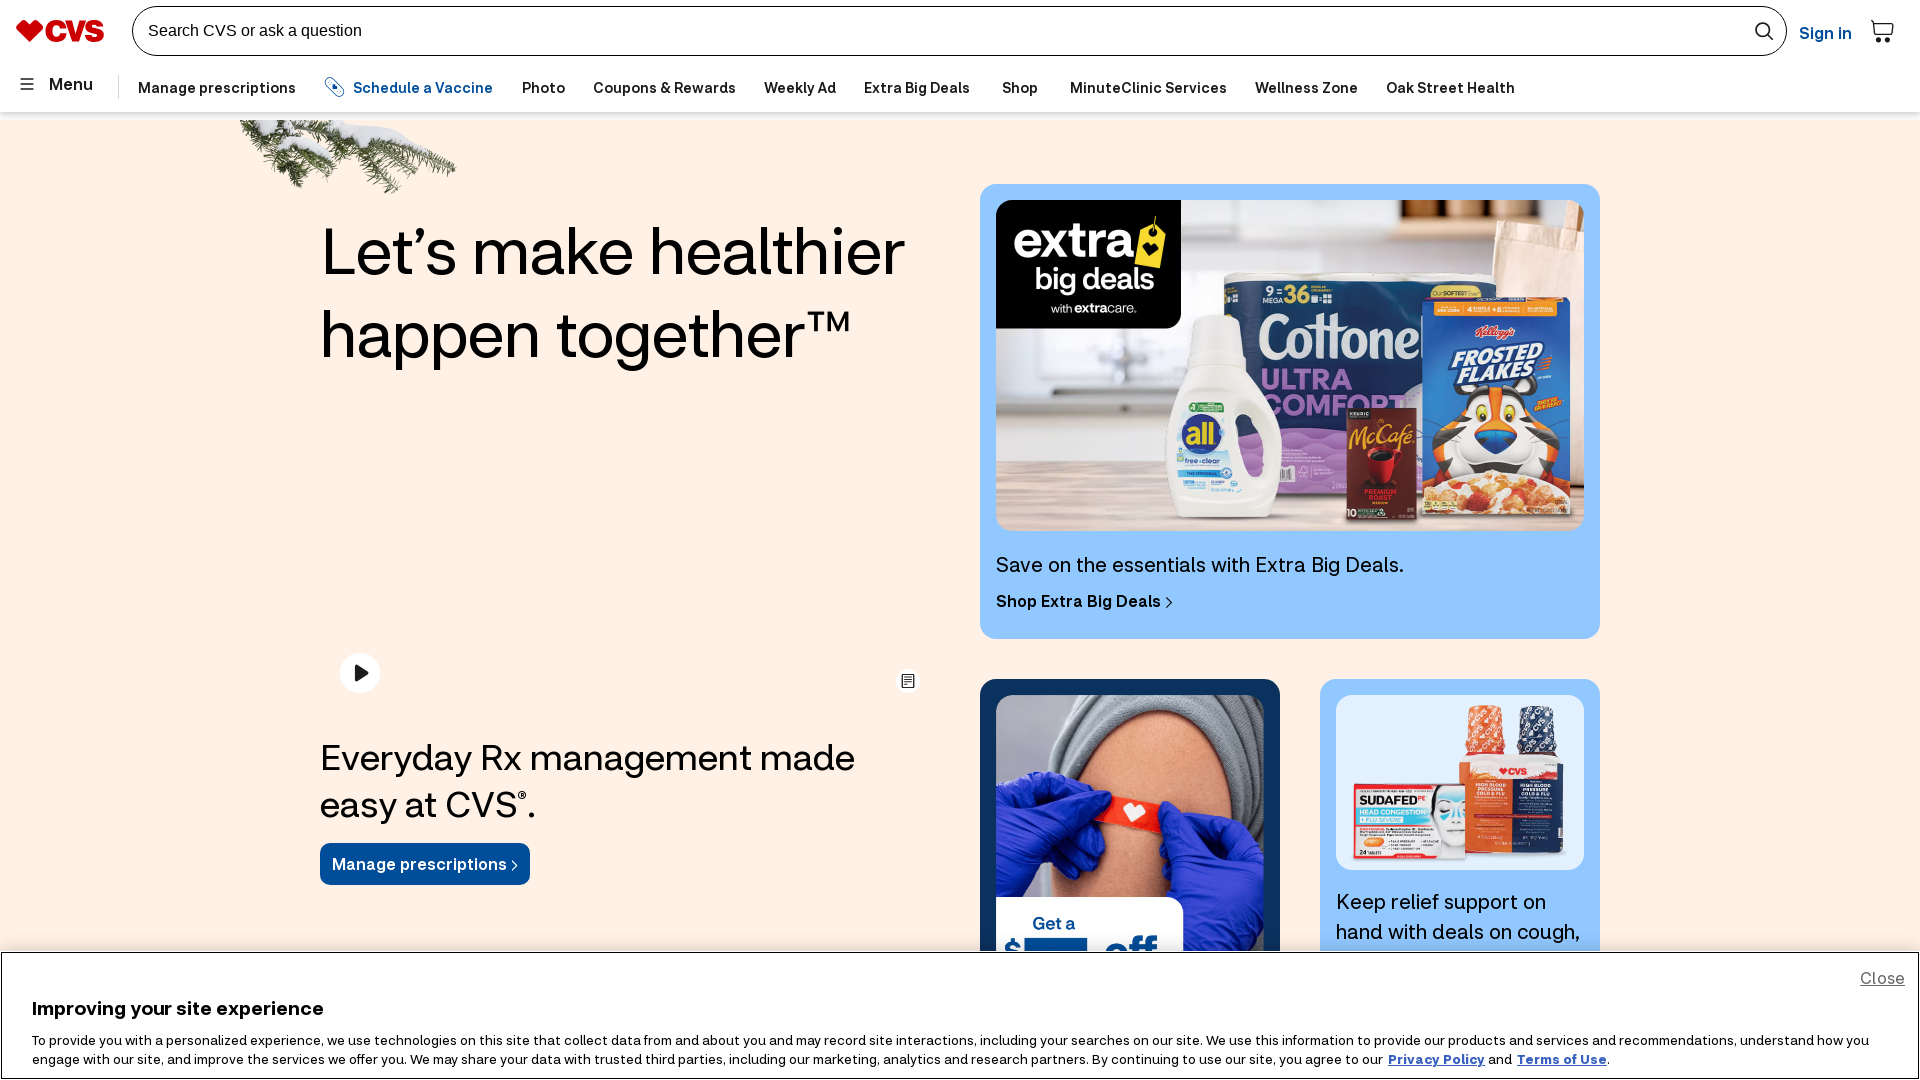

Waited 5 seconds after maximizing window
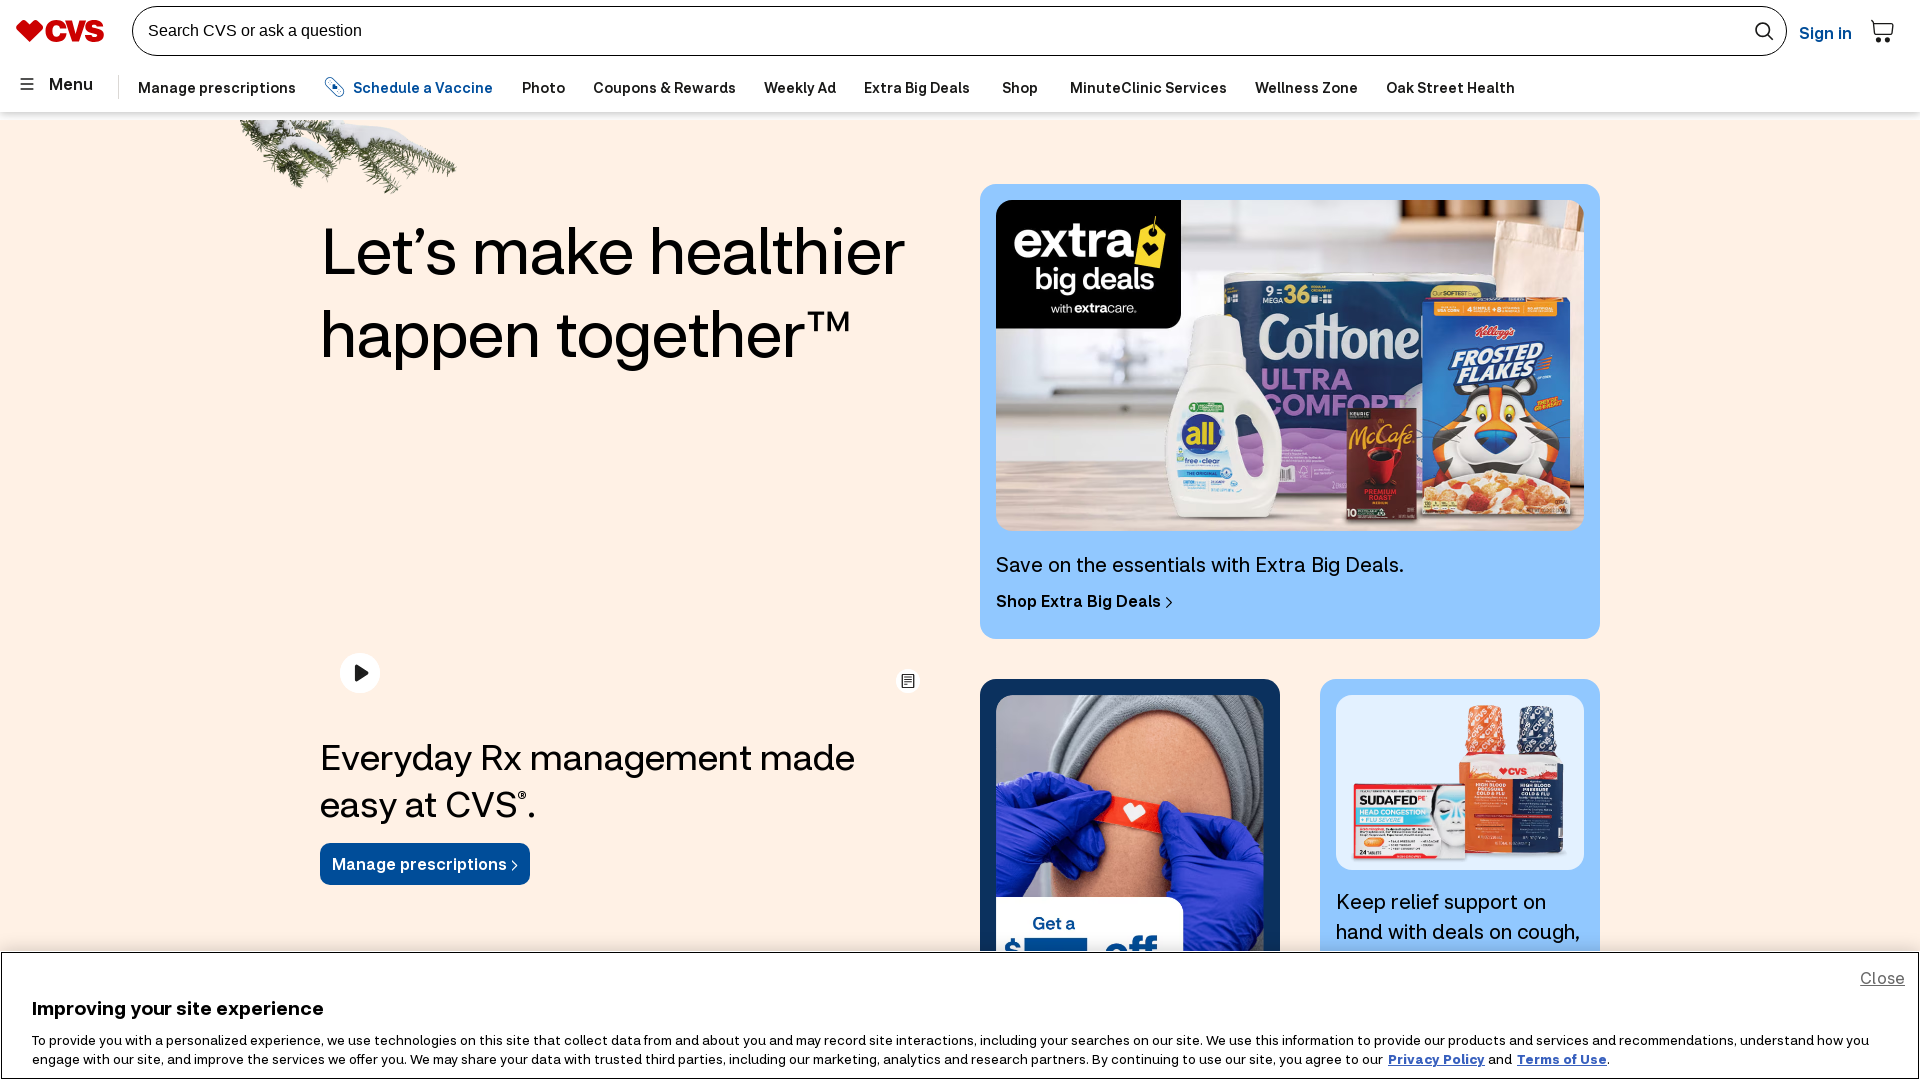

Resized viewport back to 700x500 pixels
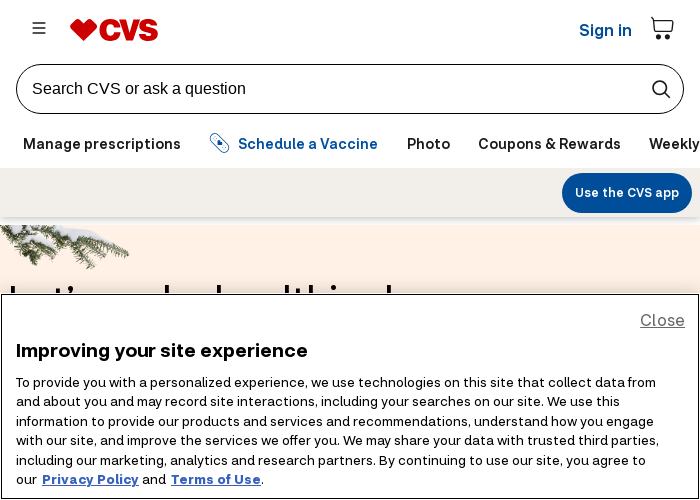

Waited 5 seconds after resizing viewport
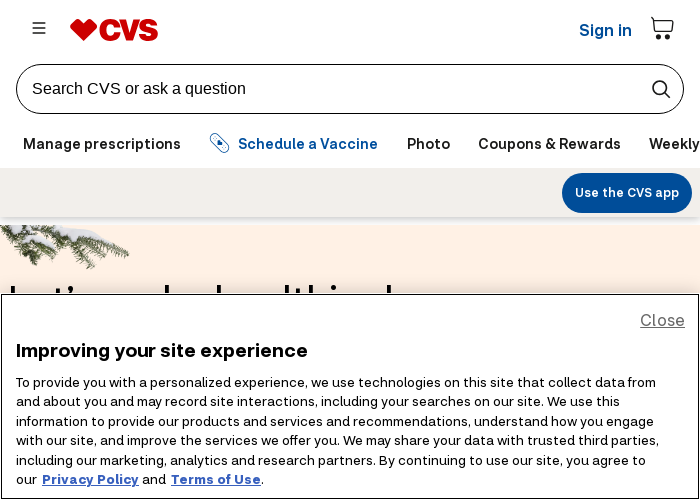

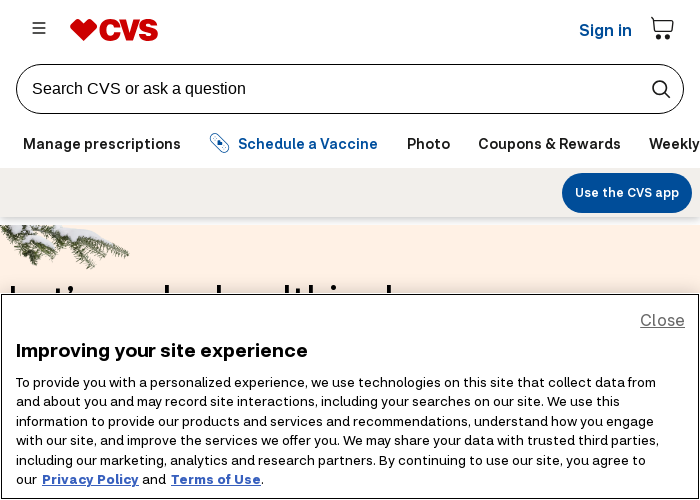